Tests closing an entry advertisement modal popup by waiting for it to appear and clicking the close button on a practice test website.

Starting URL: http://the-internet.herokuapp.com/entry_ad

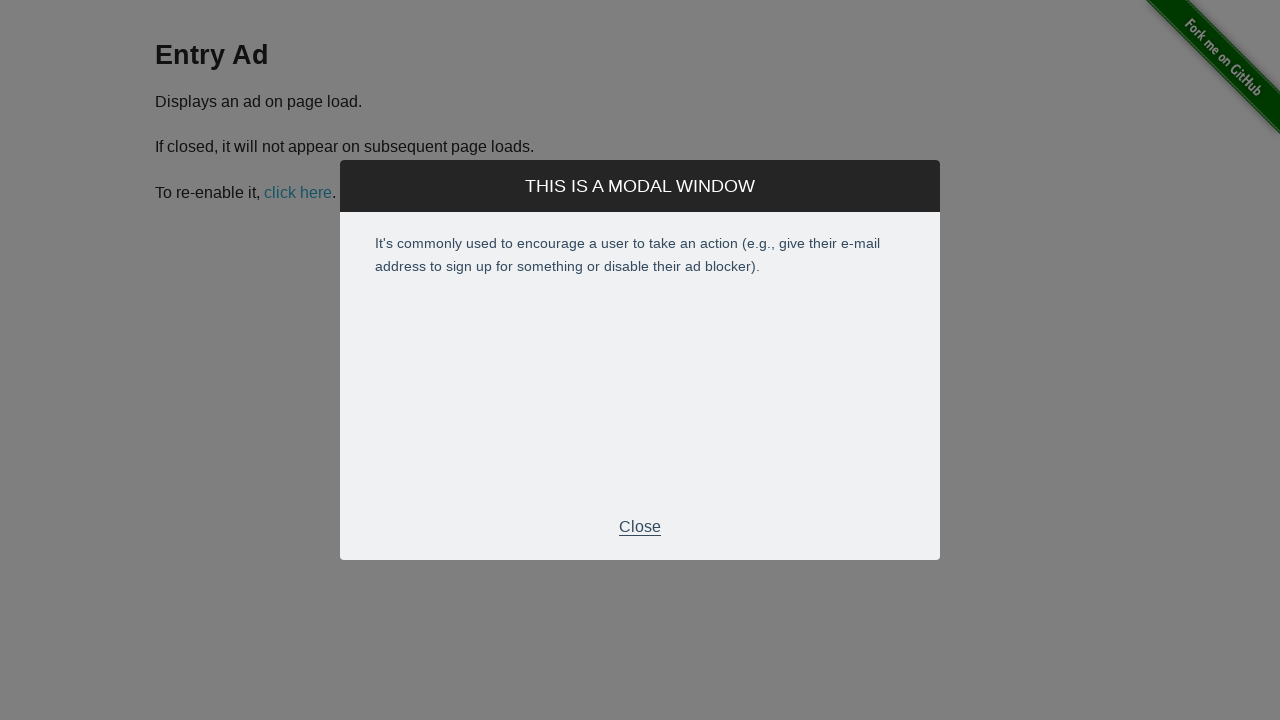

Entry advertisement modal appeared and became visible
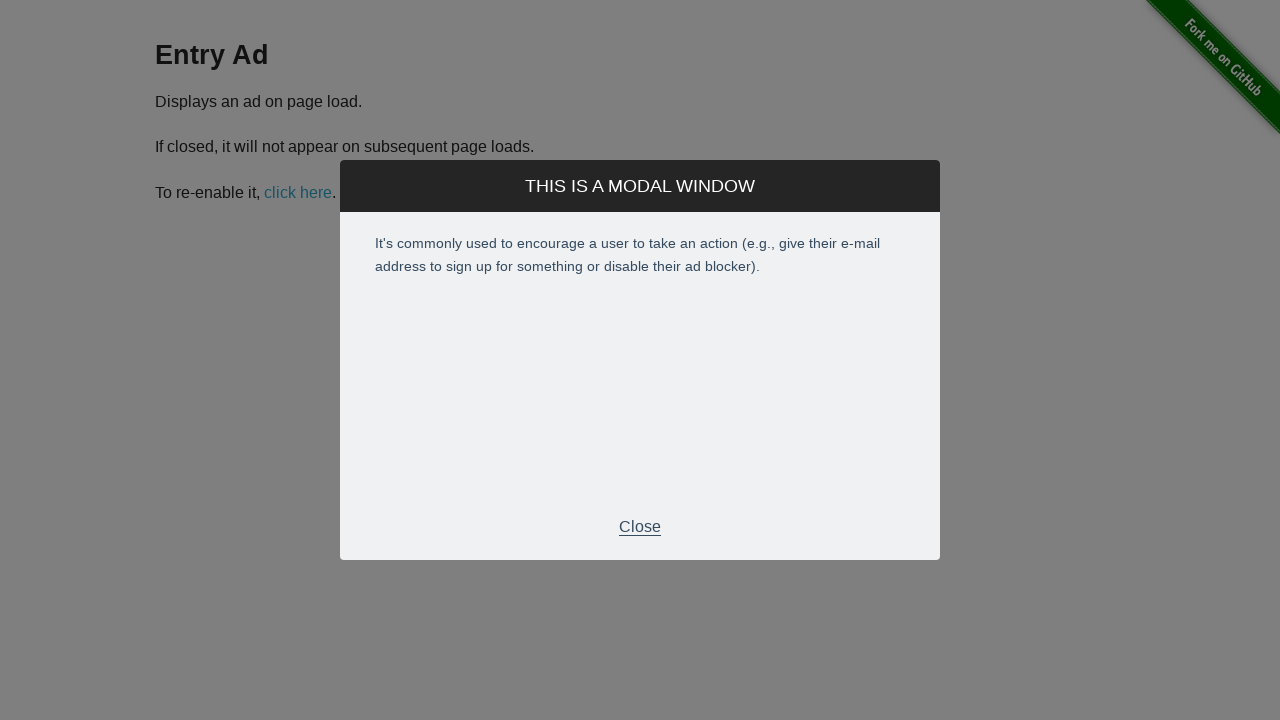

Clicked the close button in the modal footer at (640, 527) on div.modal-footer p
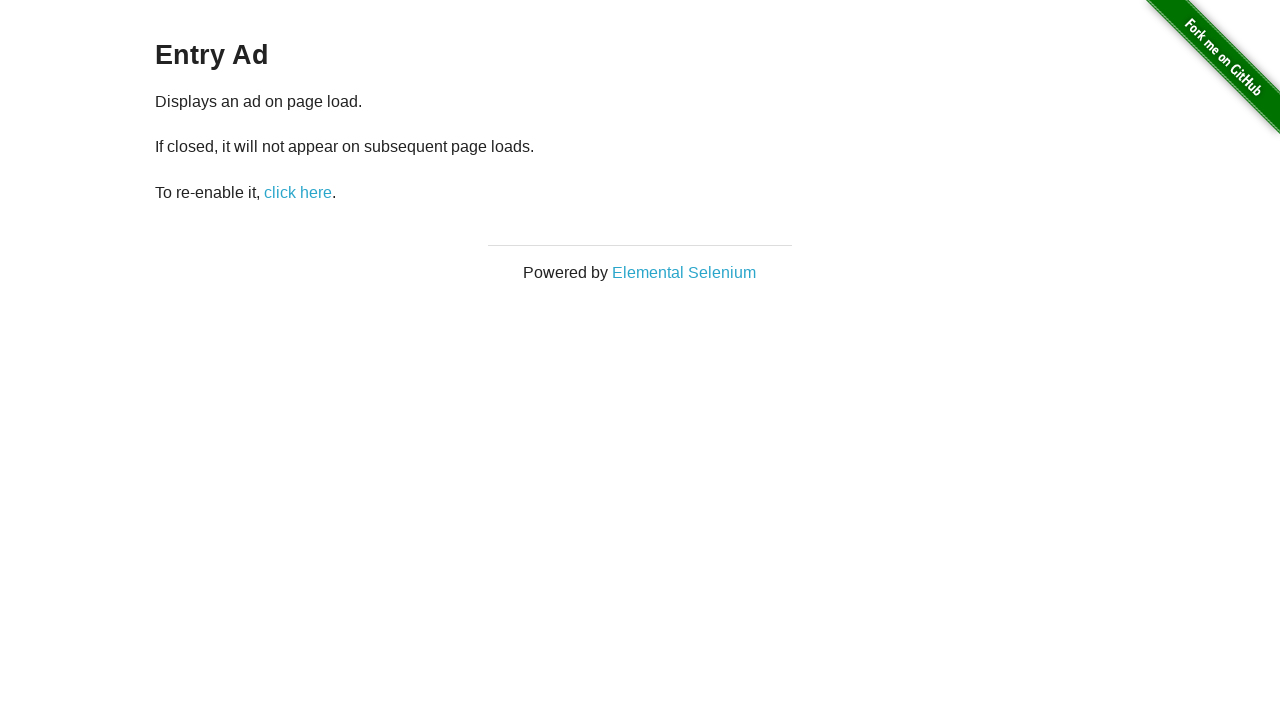

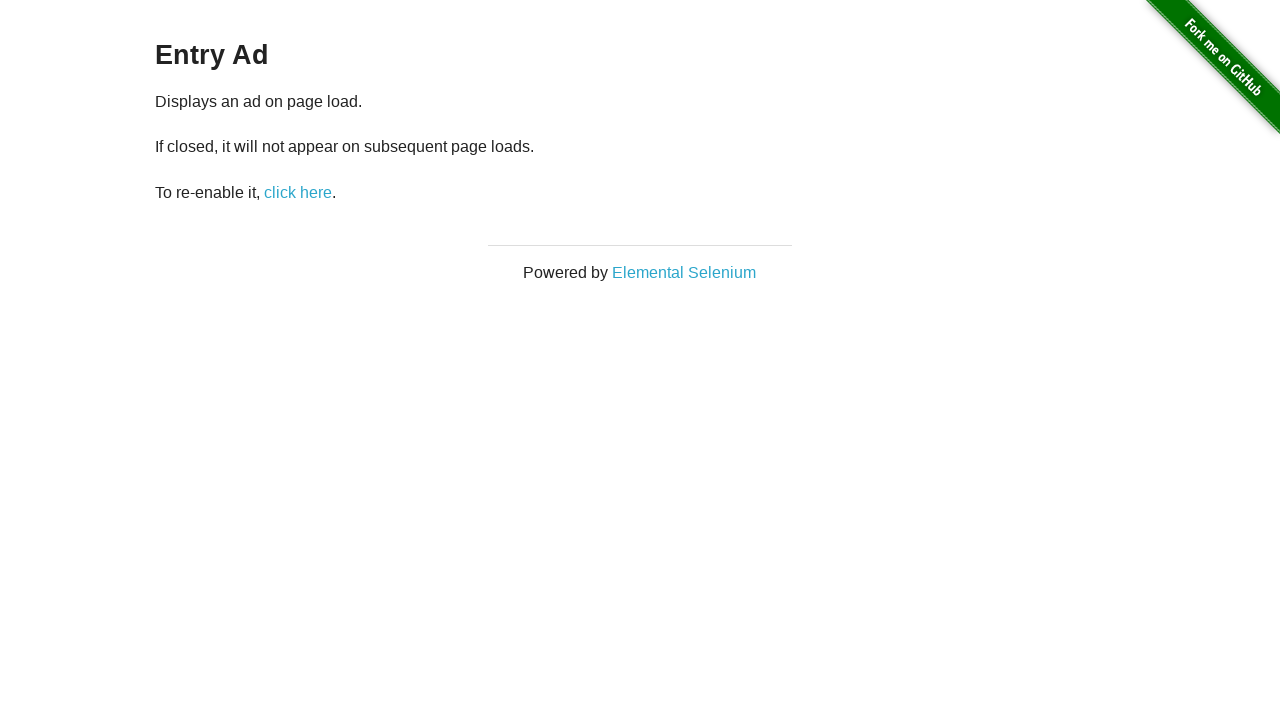